Navigates to helltides.com and verifies that timer/countdown elements are present on the page

Starting URL: https://helltides.com

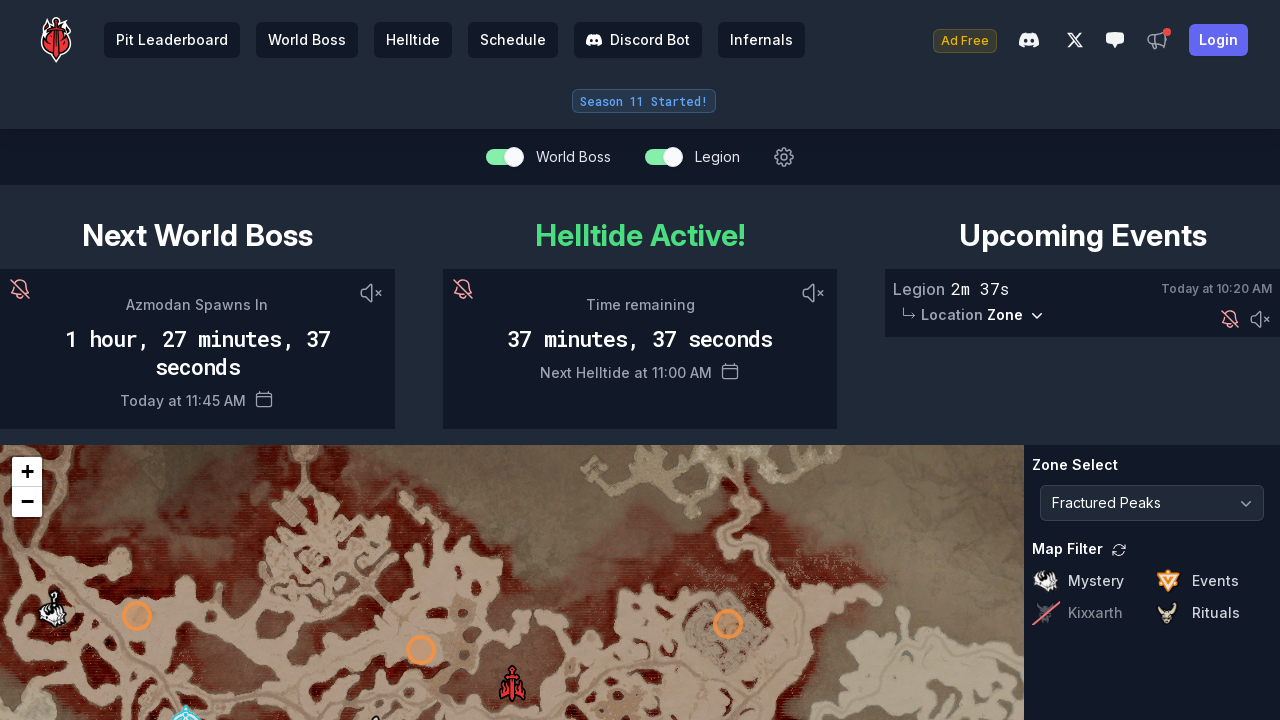

Navigated to https://helltides.com
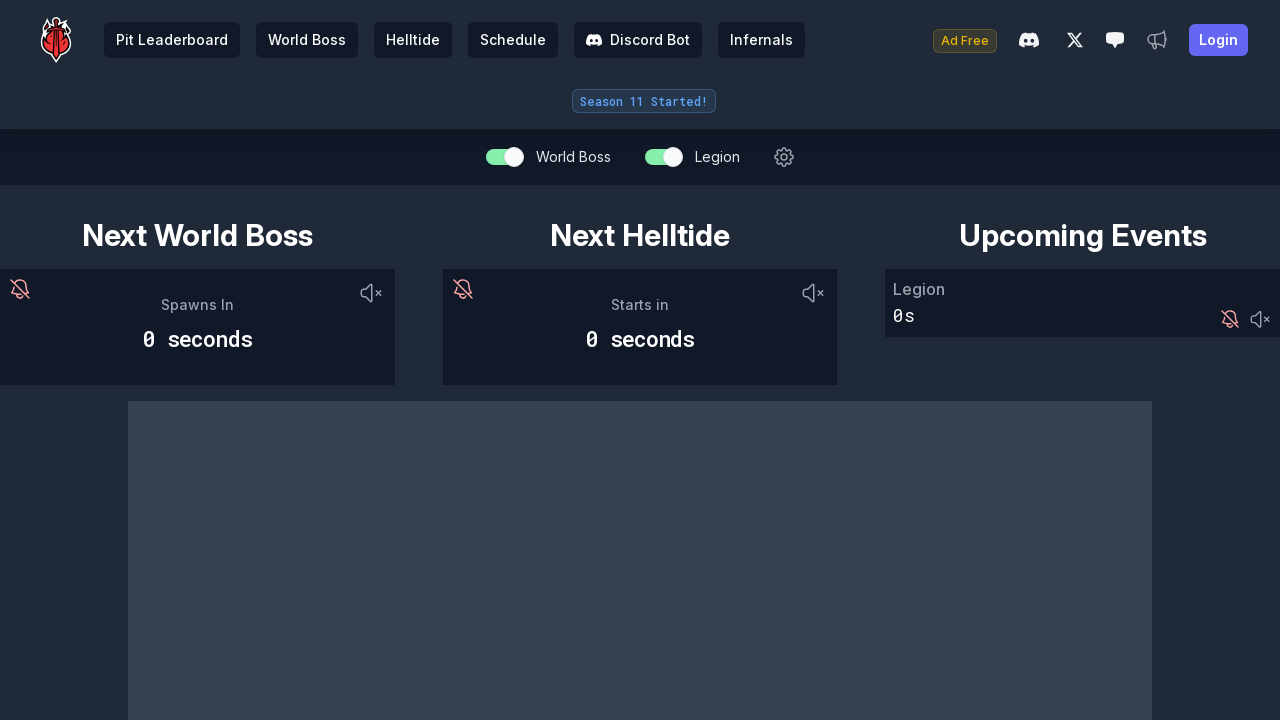

First timer/countdown element (span:first-child) loaded
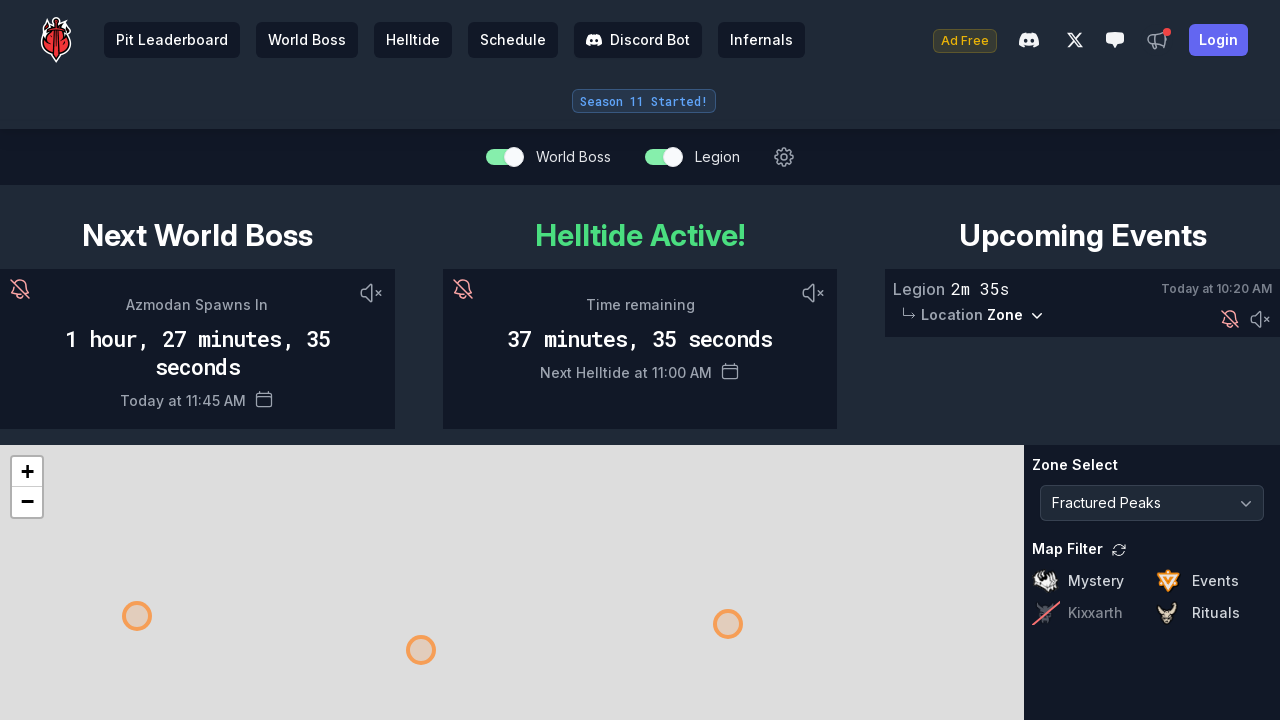

Second timer/countdown element (span:last-child) loaded
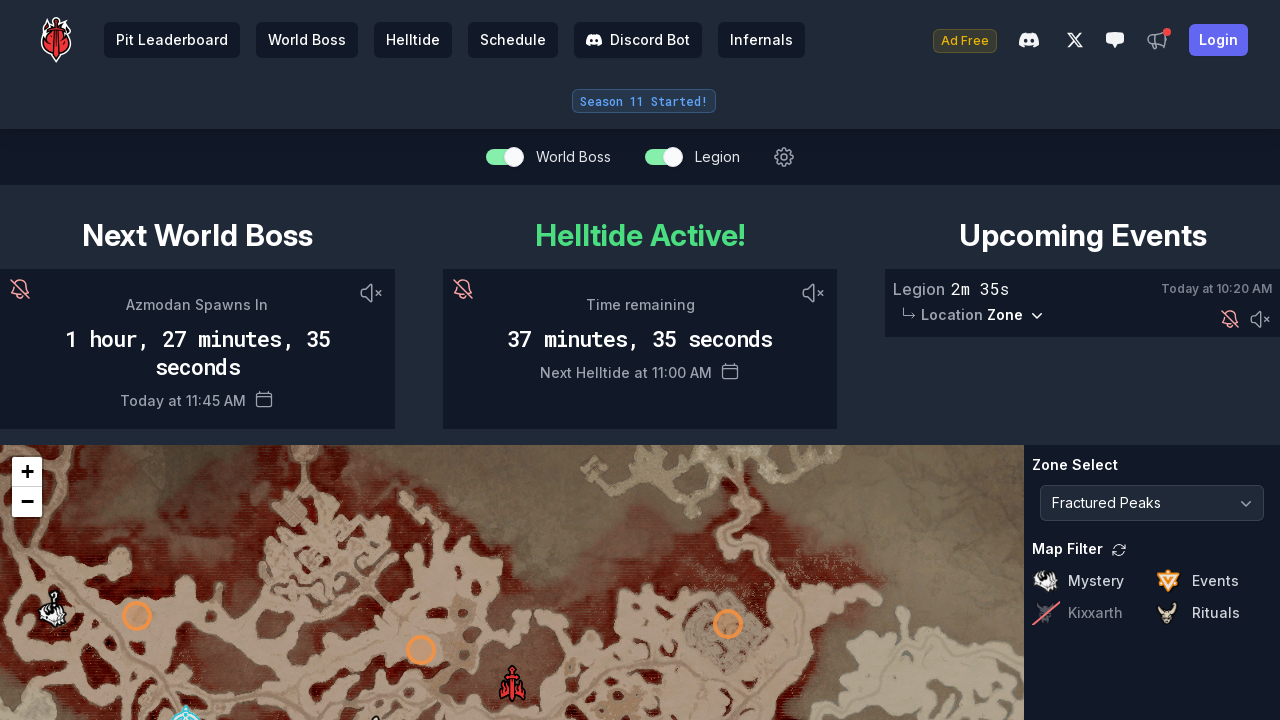

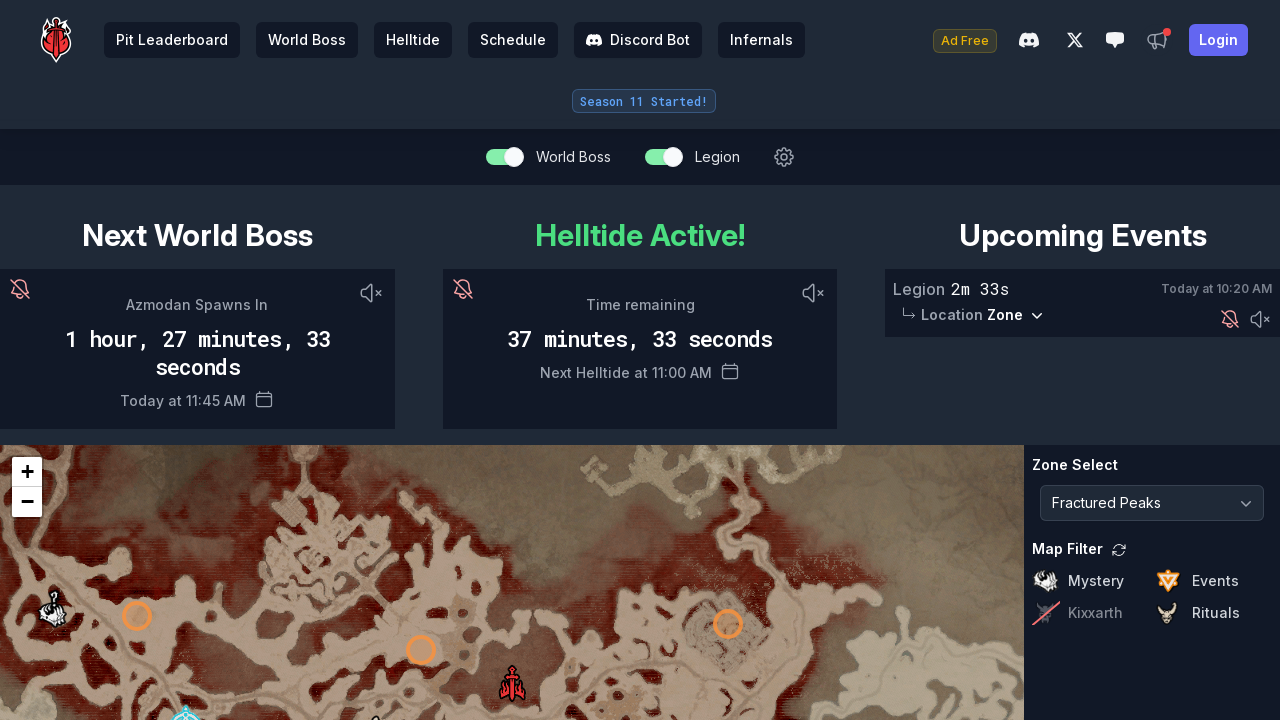